Tests navigation through the frontend section by clicking on HTML Elements link, then clicking Register and Sign in buttons using various text-based locators

Starting URL: https://www.techglobal-training.com/frontend

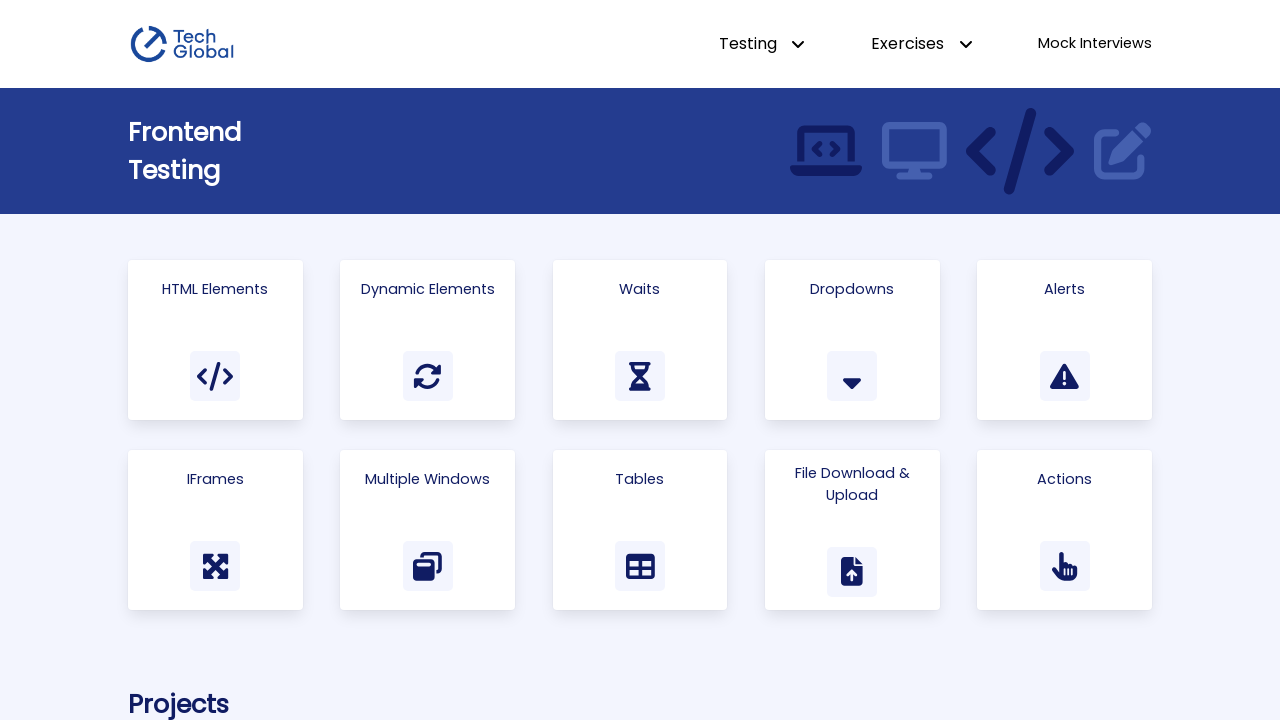

Navigated to frontend training page
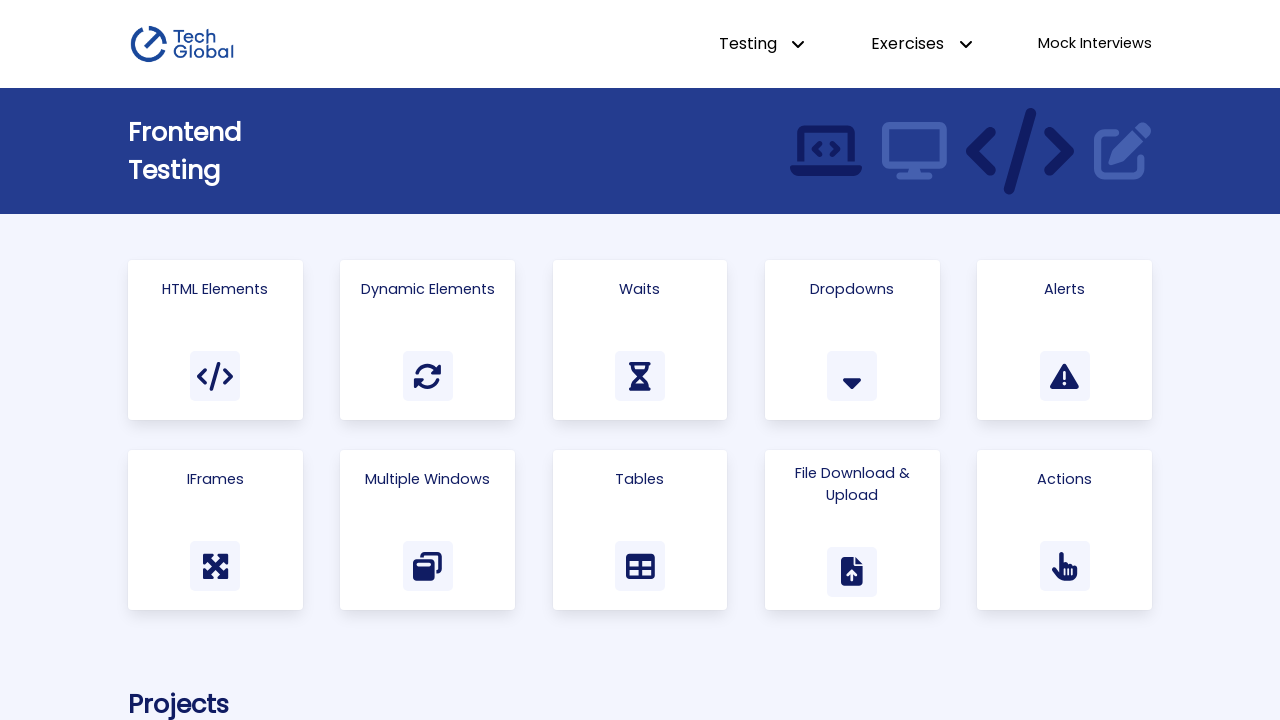

Clicked on HTML Elements link at (215, 340) on a:has-text("Html elements")
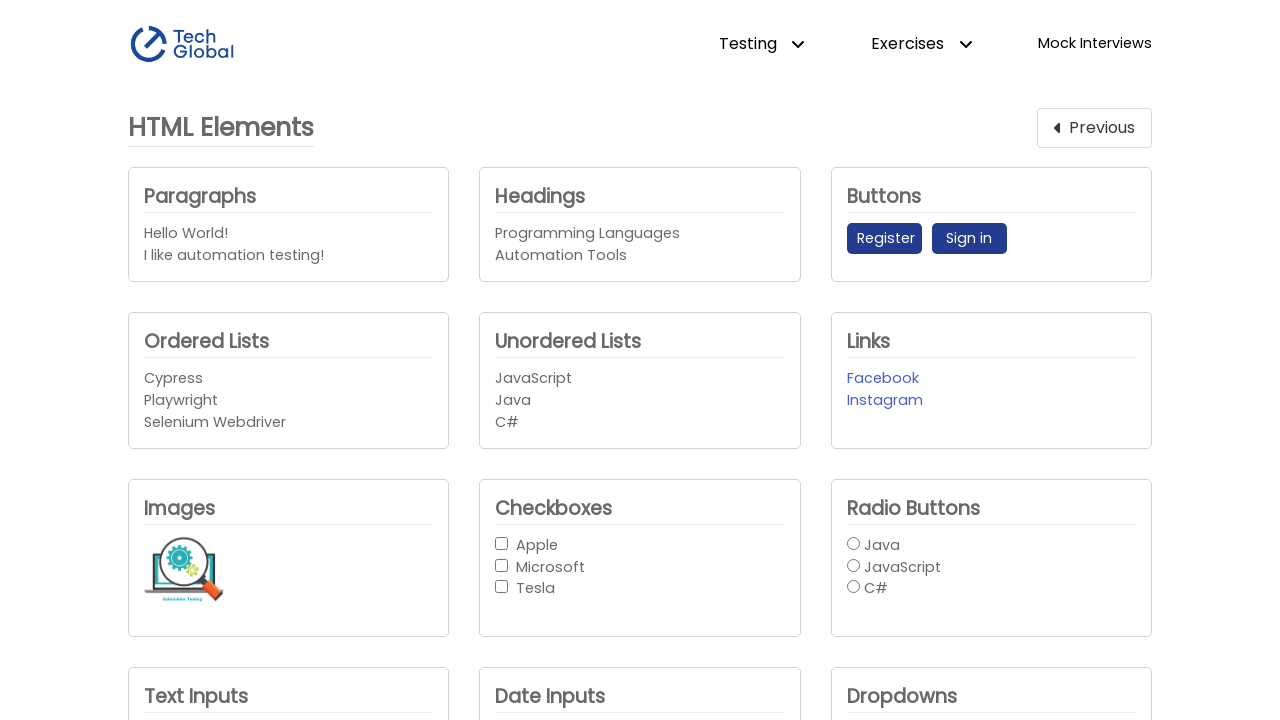

Clicked Register button at (884, 239) on button:has-text("Register")
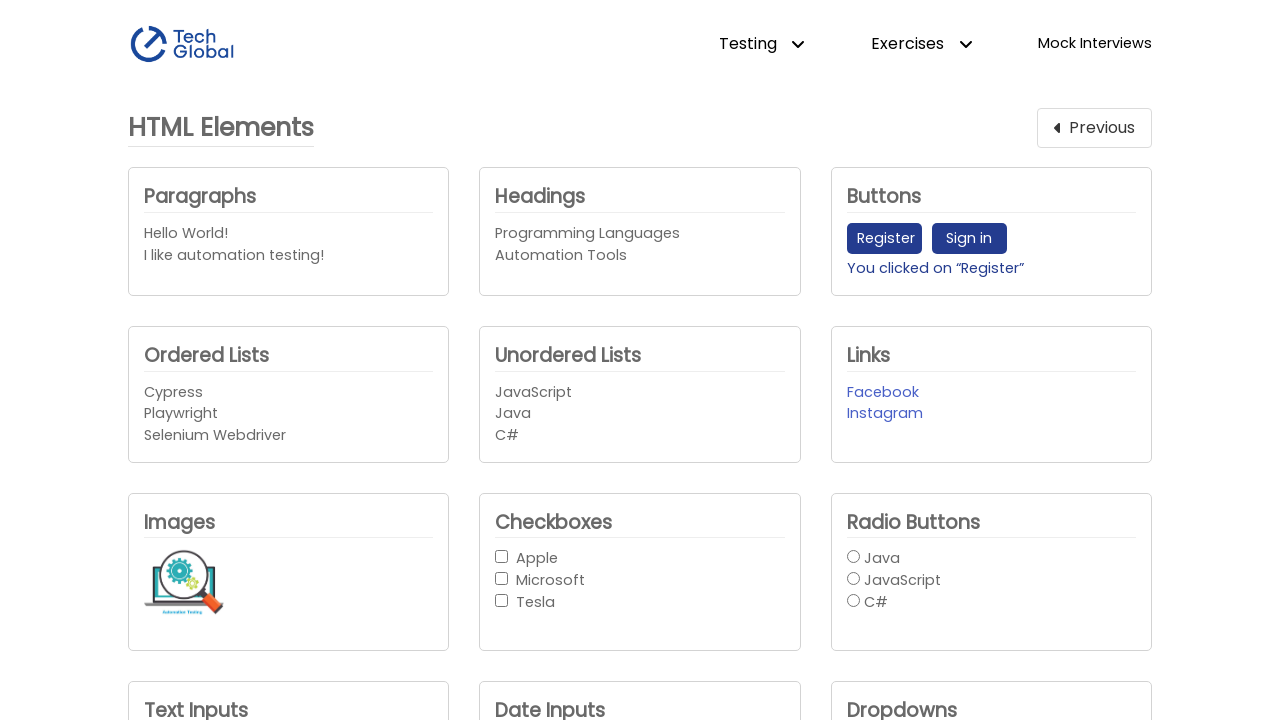

Clicked visible Sign in button at (969, 239) on button:has-text("Sign in"):visible
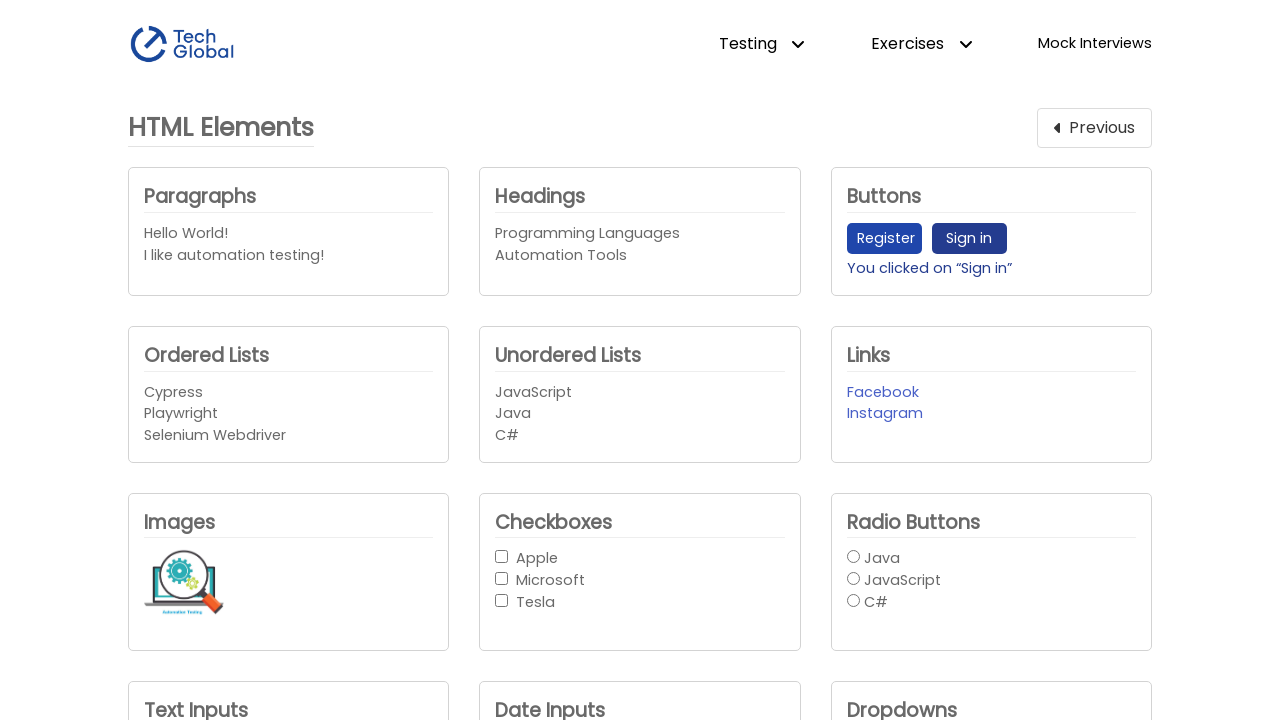

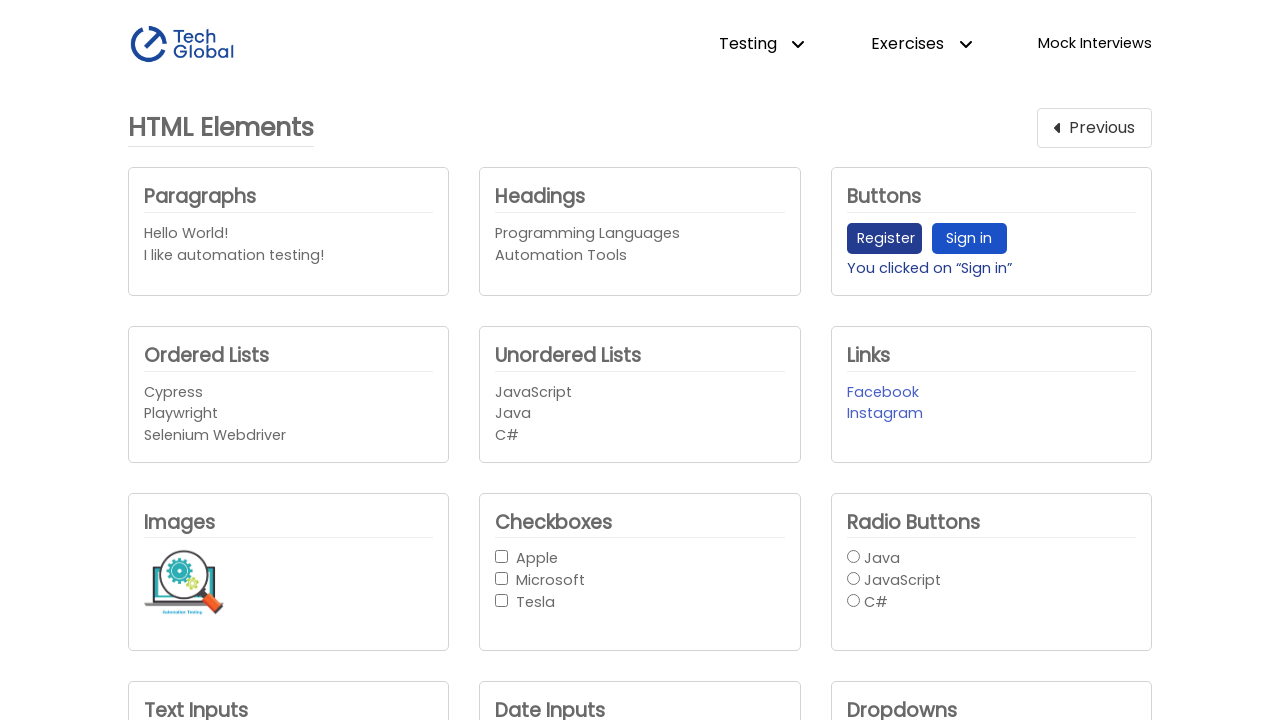